Navigates to the MyContactForm website and verifies that links are present on the page

Starting URL: https://www.mycontactform.com/

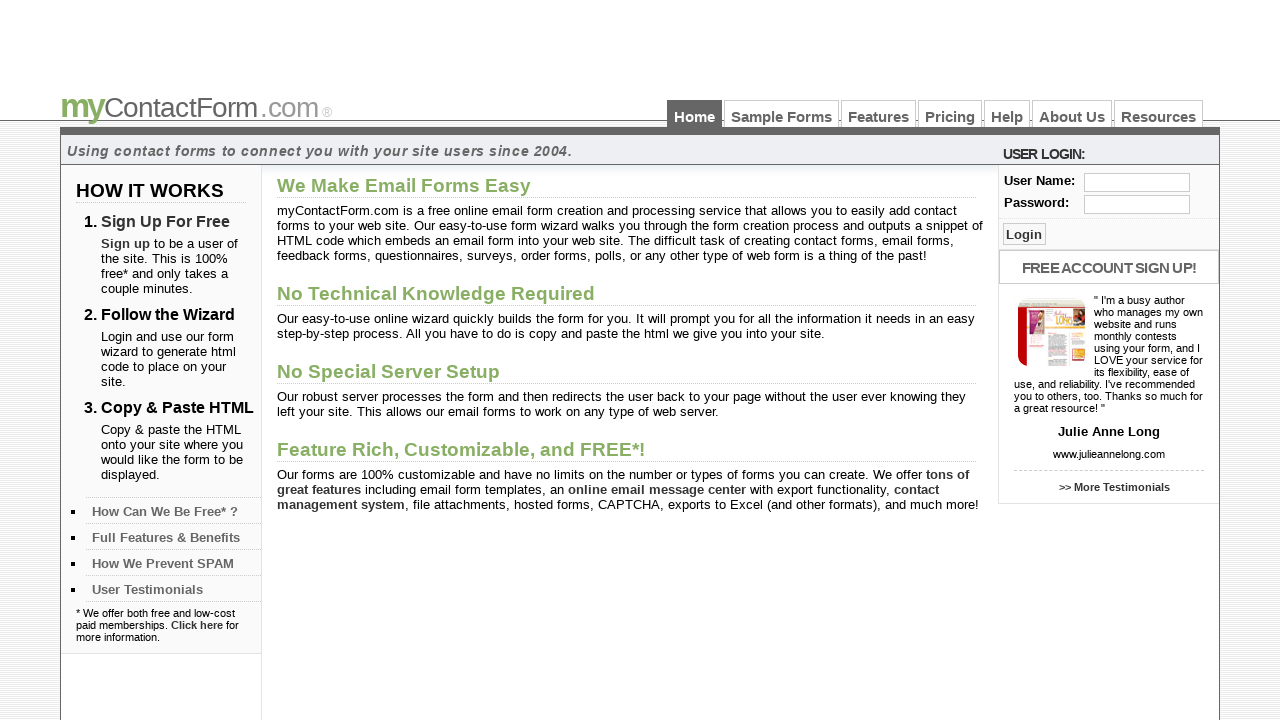

Navigated to https://www.mycontactform.com/
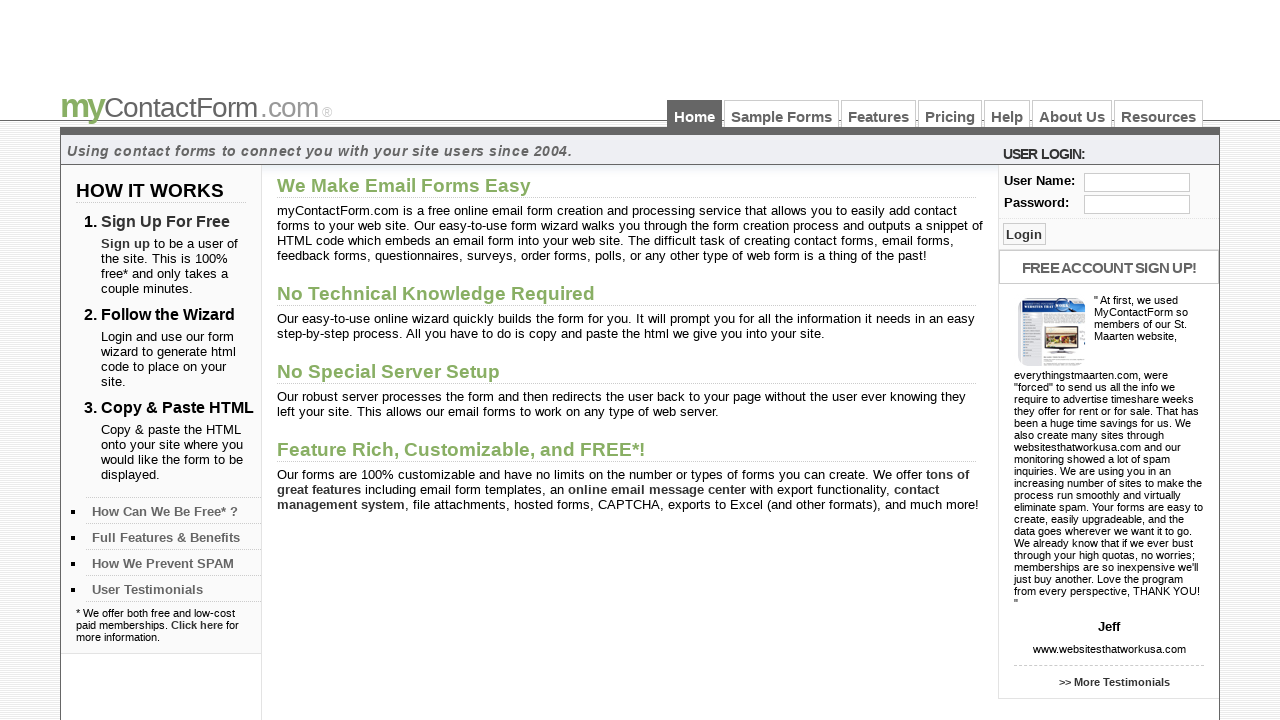

Waited for links to be visible on the page
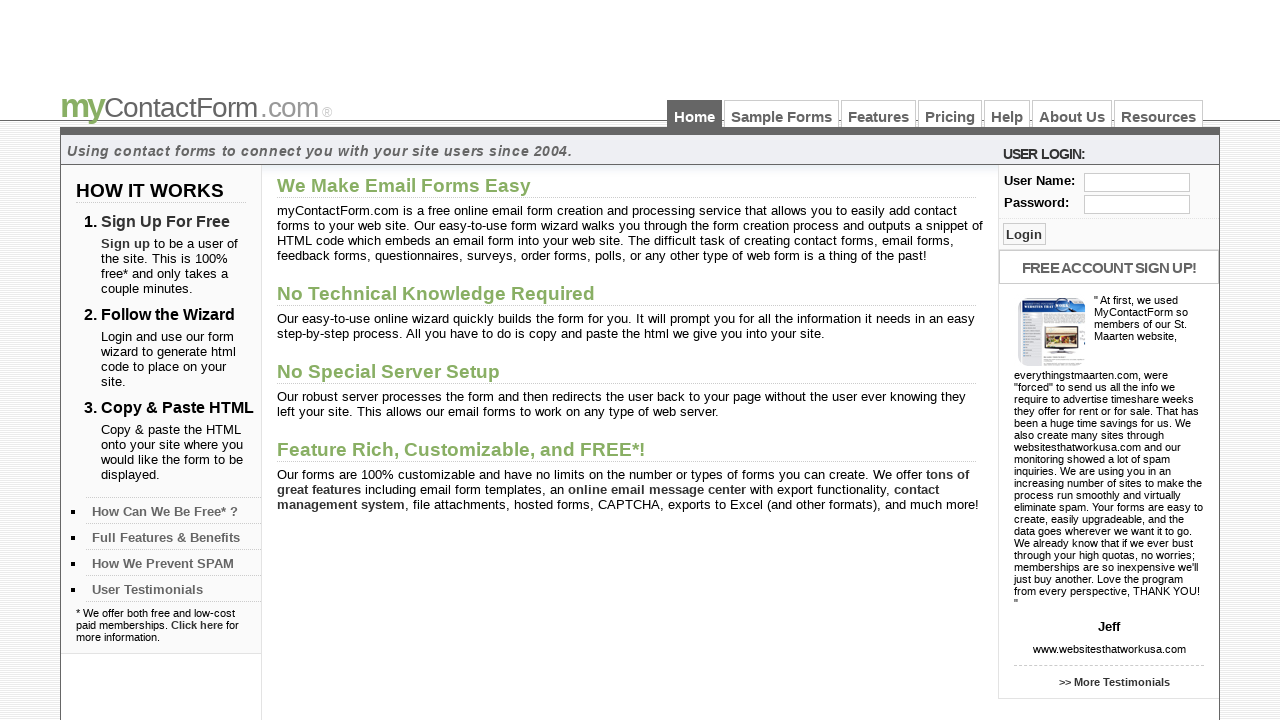

Retrieved all links from the page - found 22 links
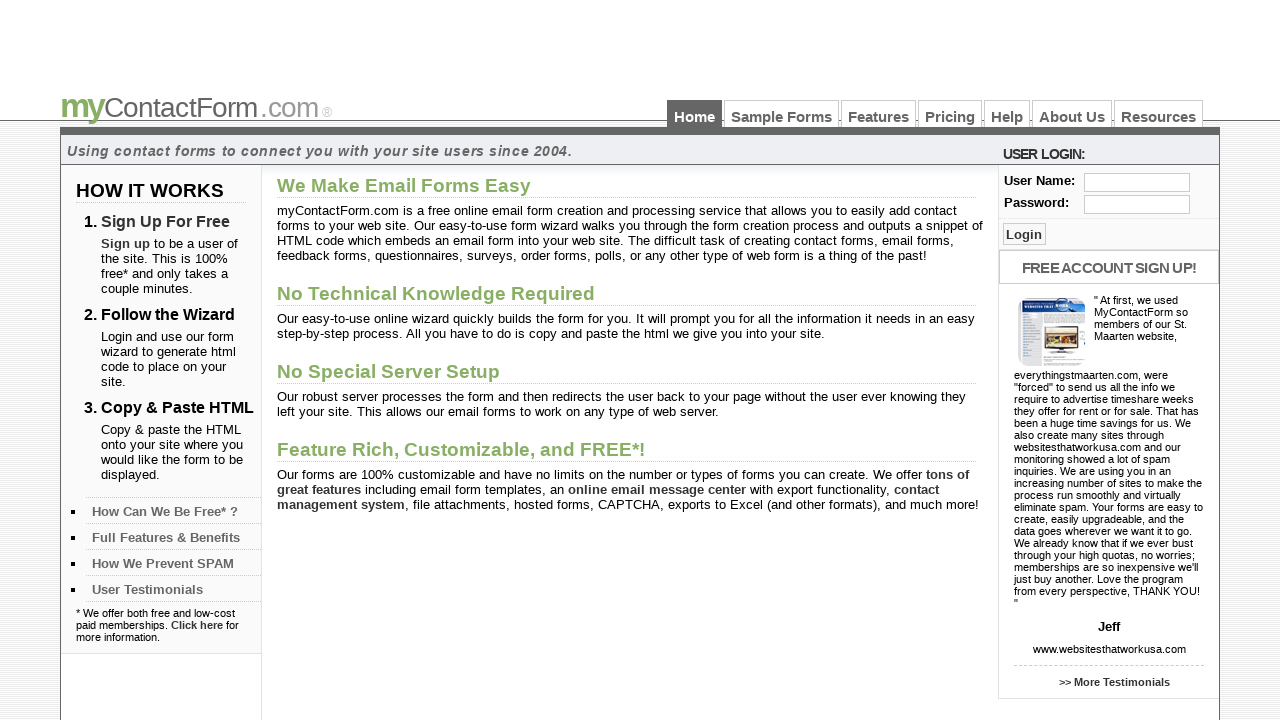

Verified that links are present on the page
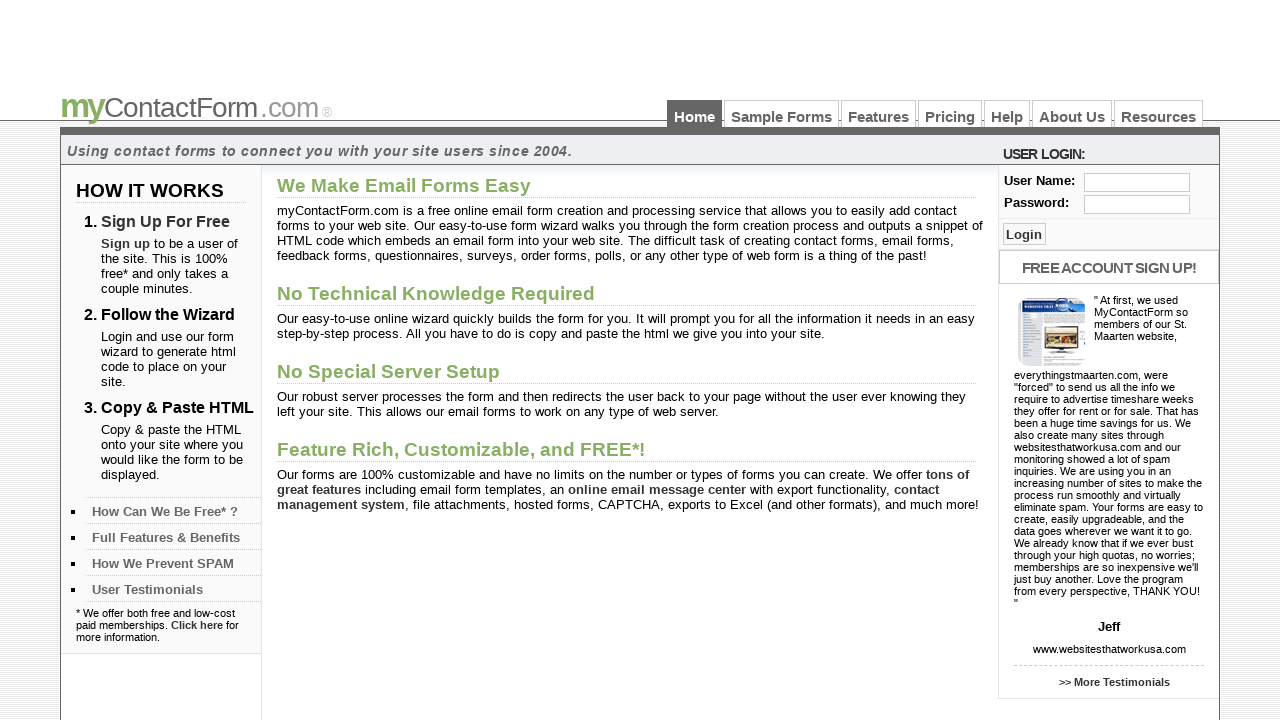

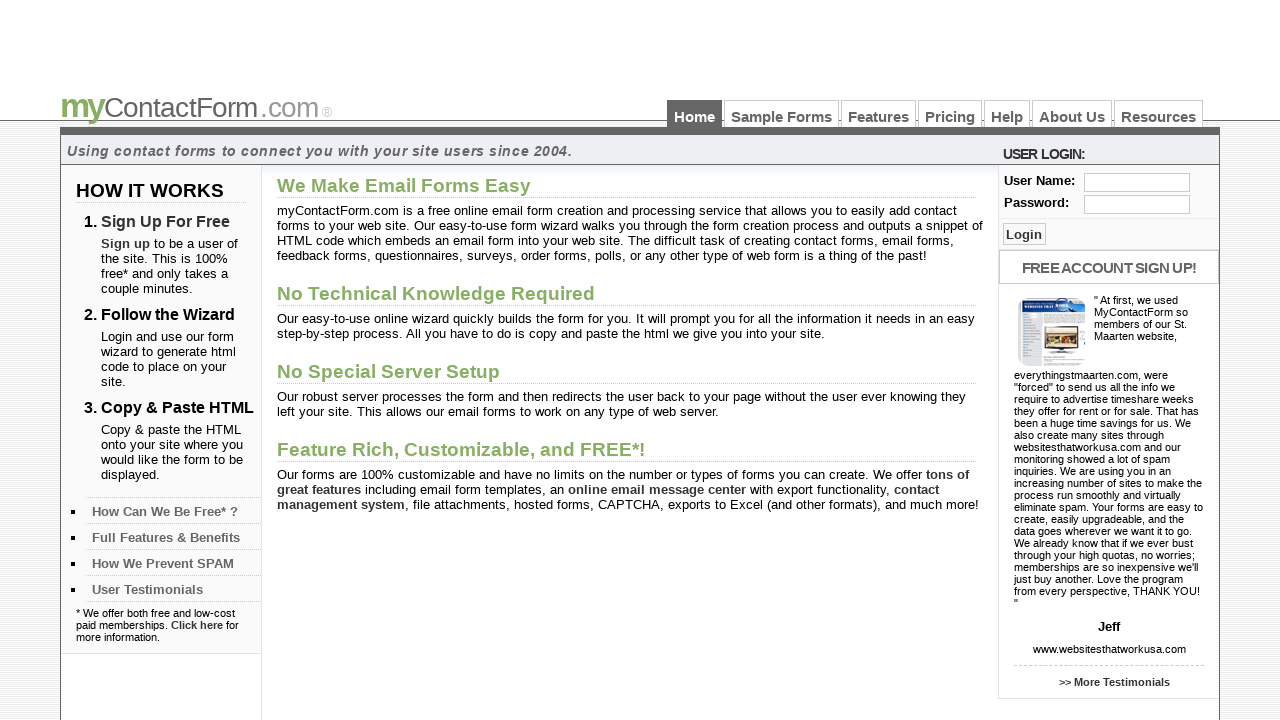